Tests the account registration form by filling in personal details including first name, last name, email, telephone, and password fields, then submitting the form

Starting URL: https://naveenautomationlabs.com/opencart/index.php?route=account/register

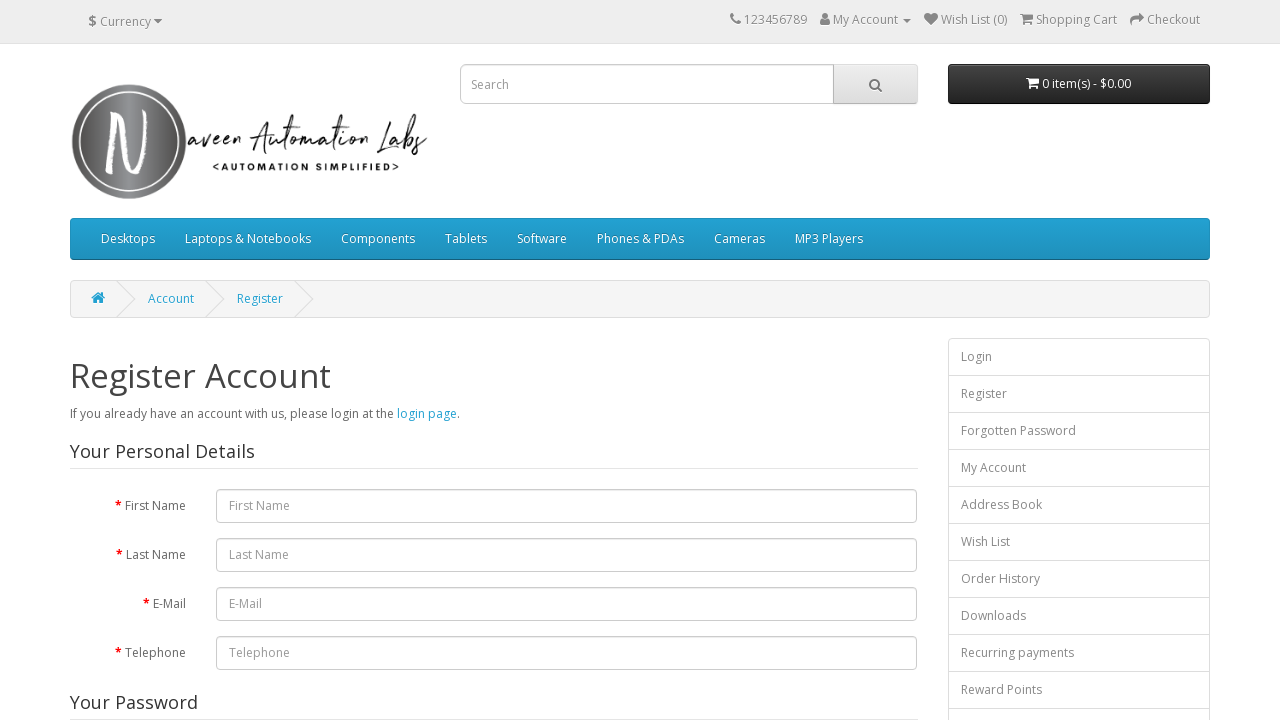

Register Account heading loaded and visible
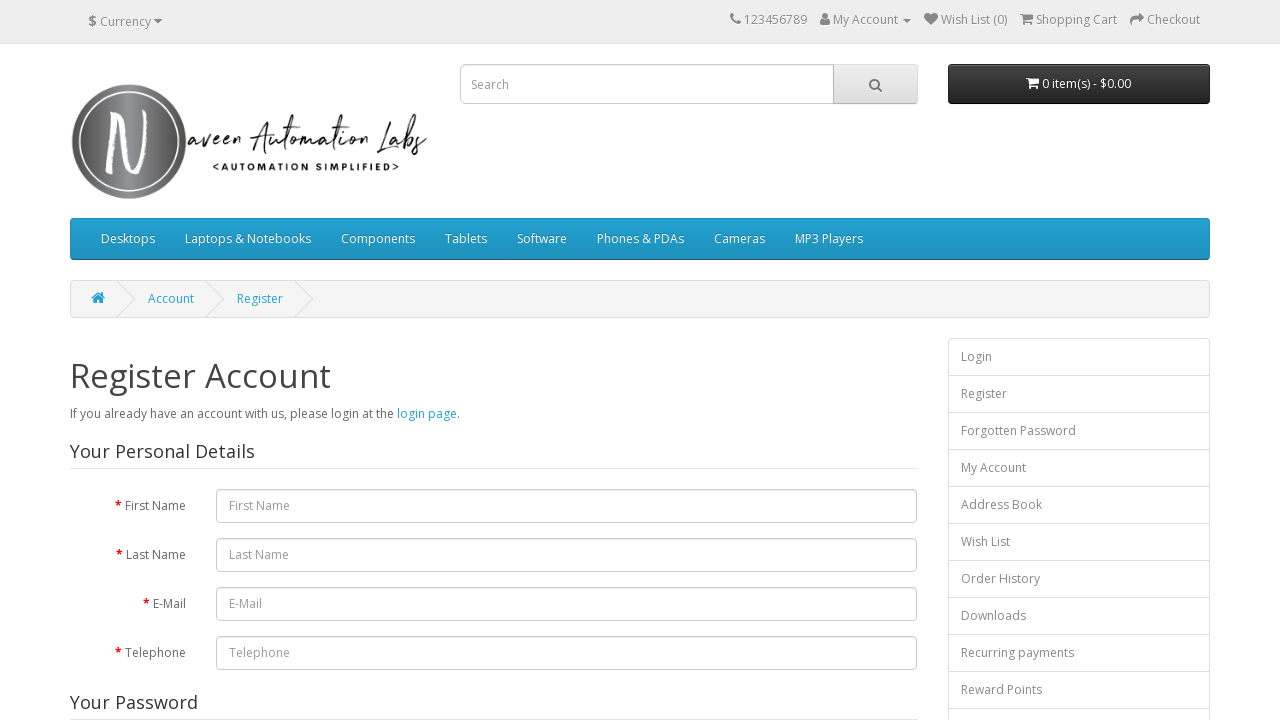

Clicked privacy policy checkbox at (825, 424) on role=checkbox
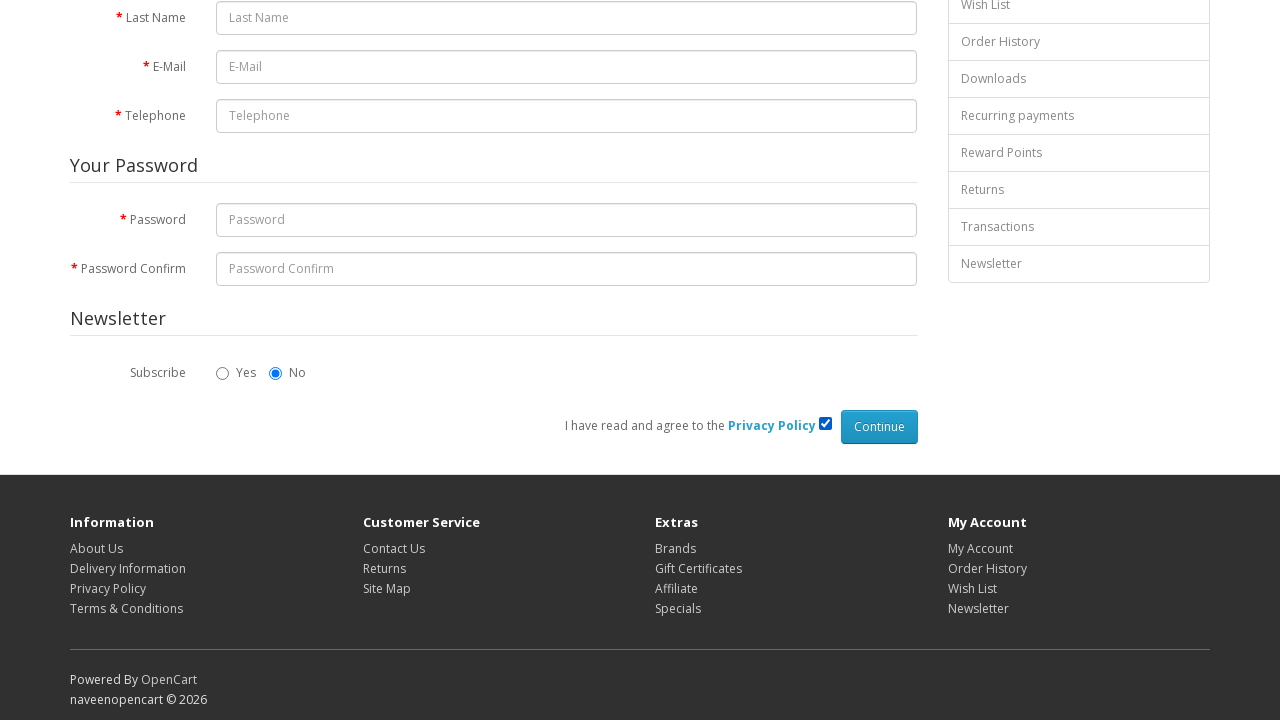

Clicked Continue button to proceed to registration form at (879, 427) on role=button[name='Continue']
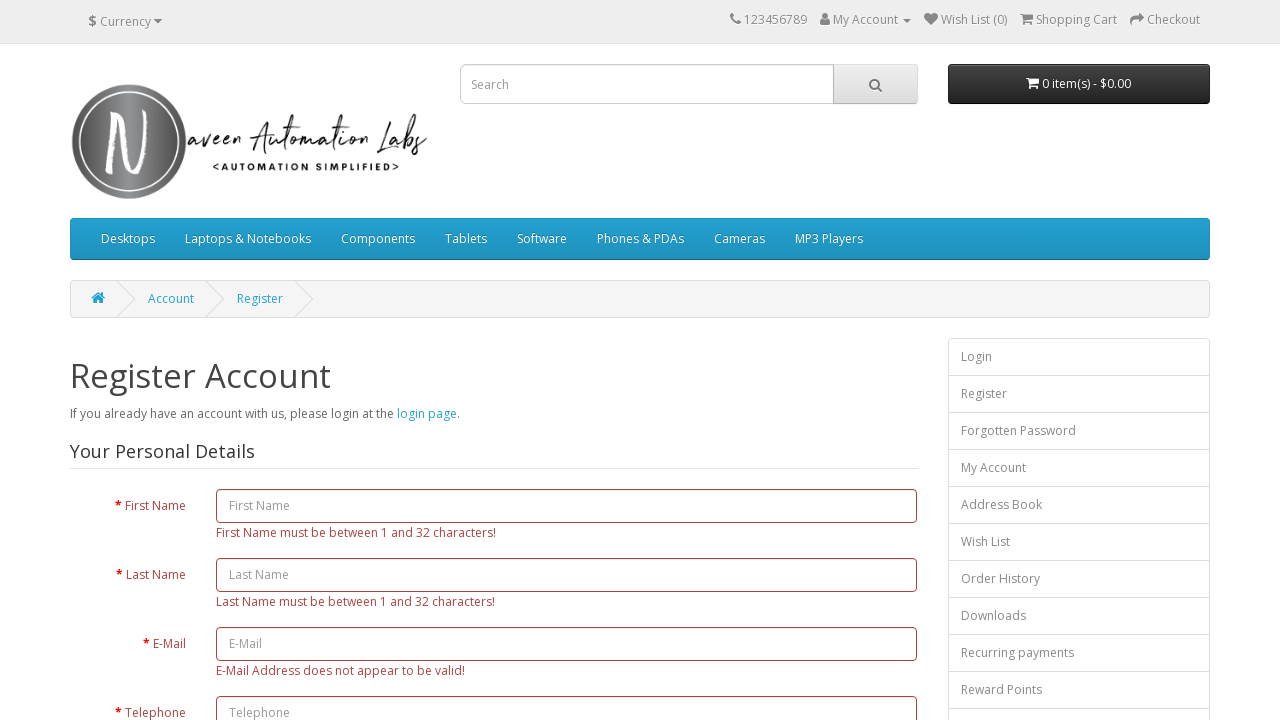

Filled first name field with 'johnsmith' on #input-firstname
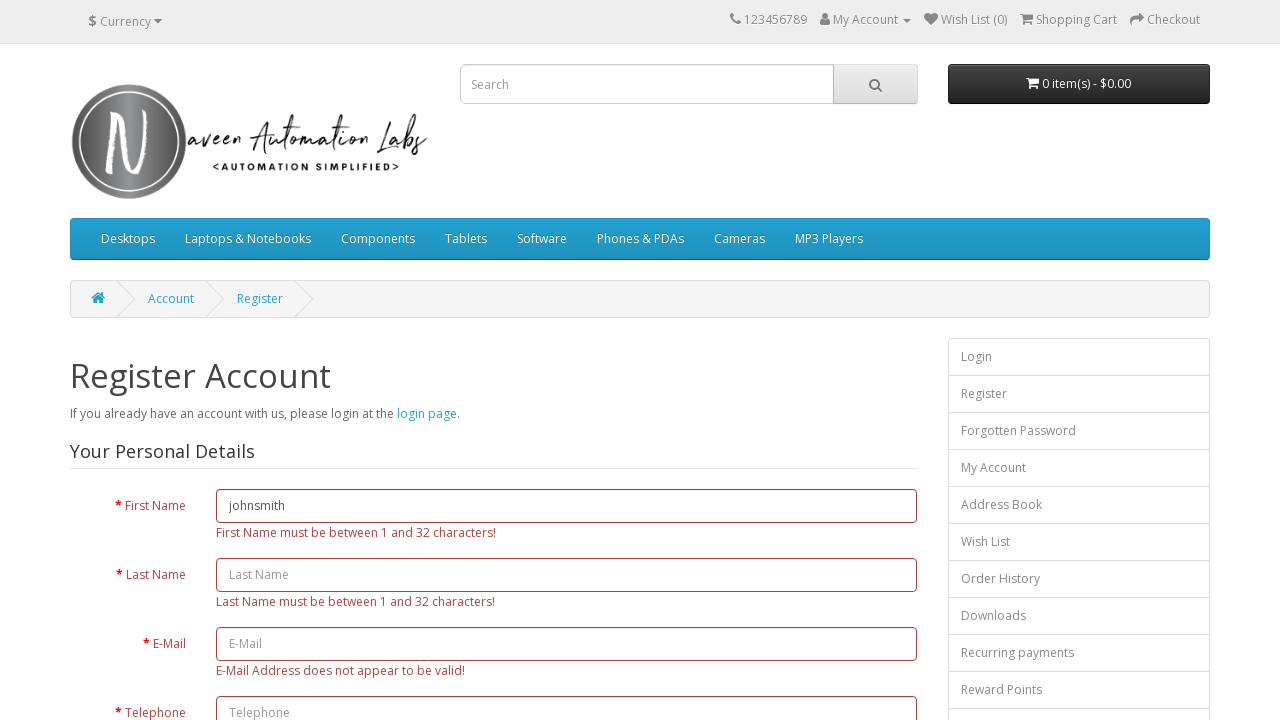

Filled last name field with 'doe247' on #input-lastname
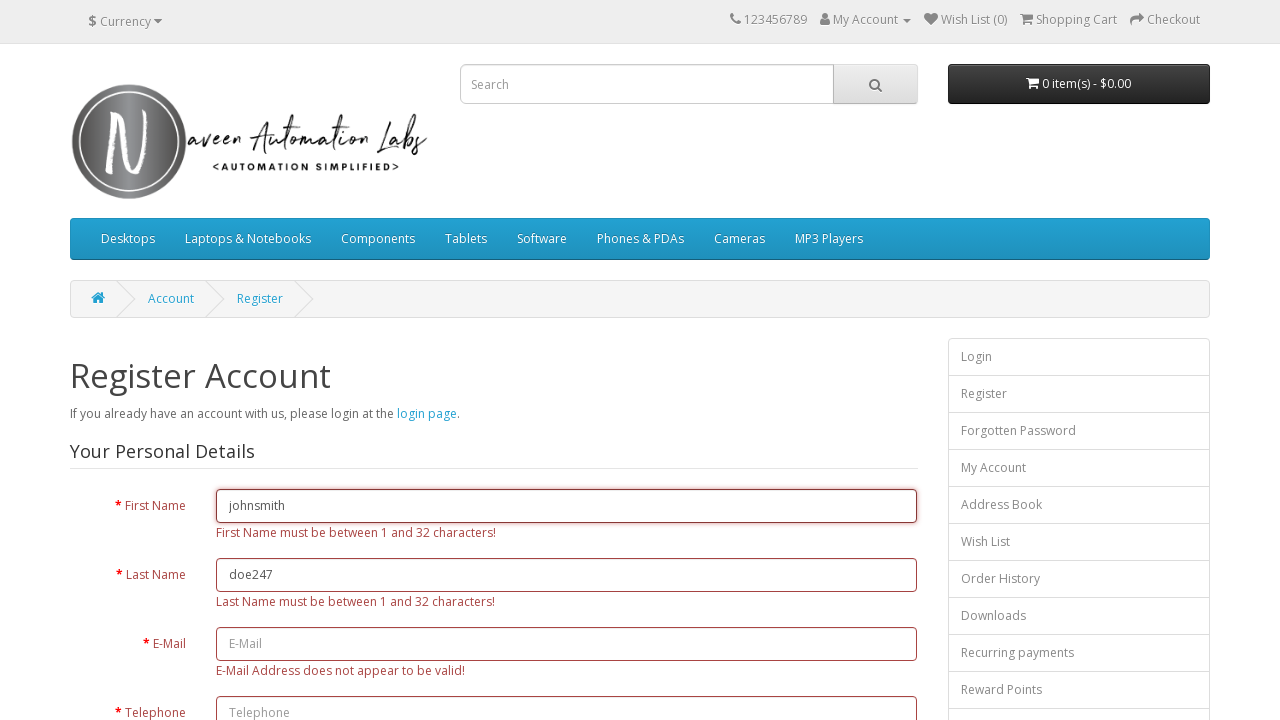

Filled email field with 'johnsmith247@example.com' on input[type='email']
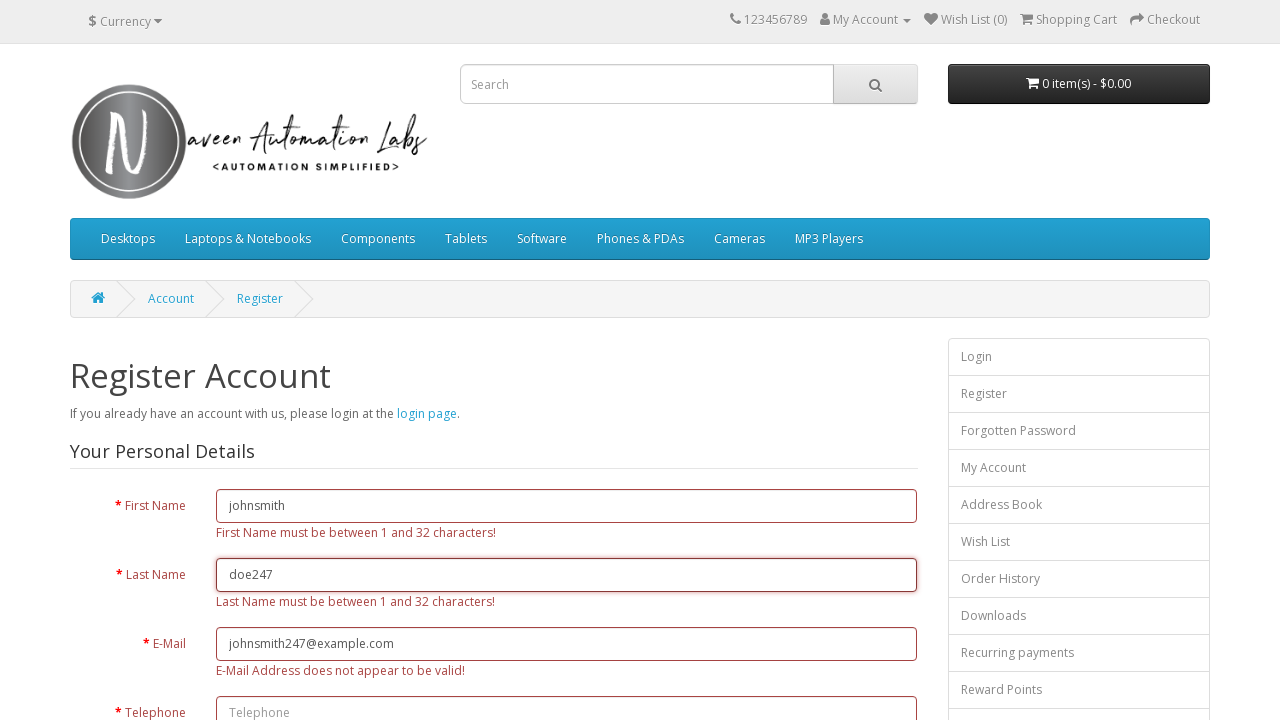

Filled telephone field with '5551234567' on input[name='telephone']
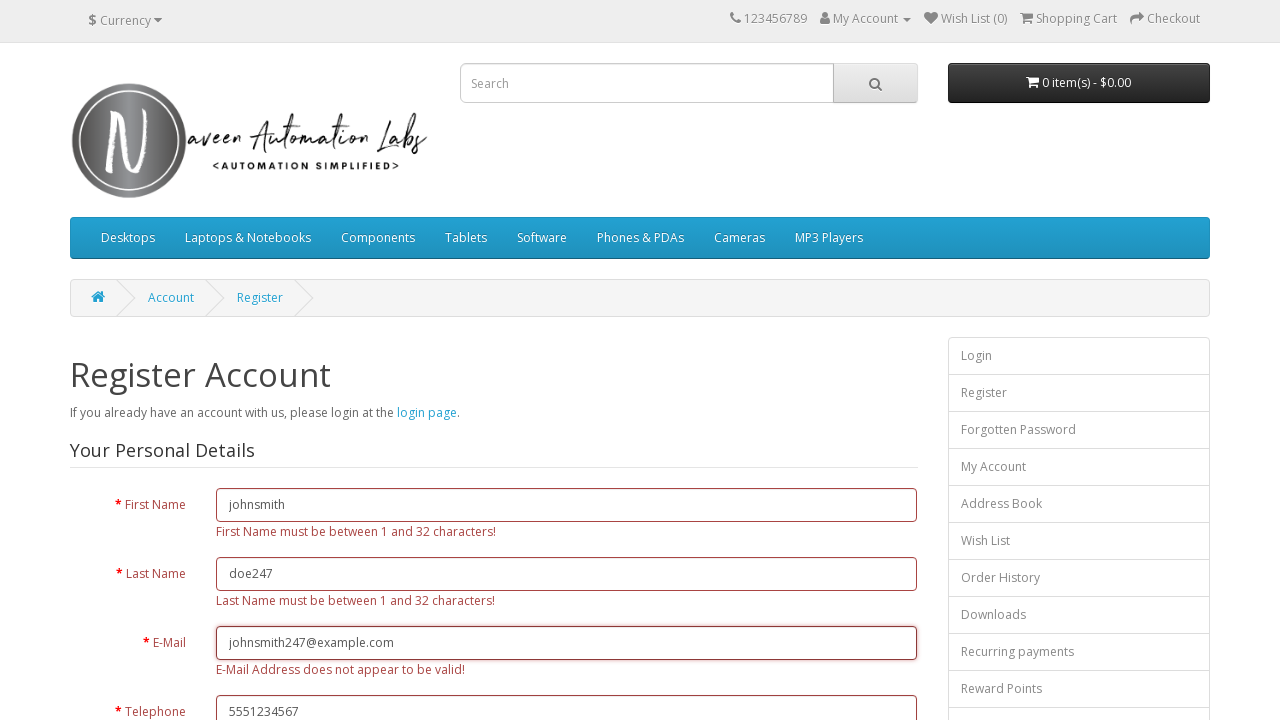

Filled password field with 'TestPassword@456' on input[name='password'][type='password']
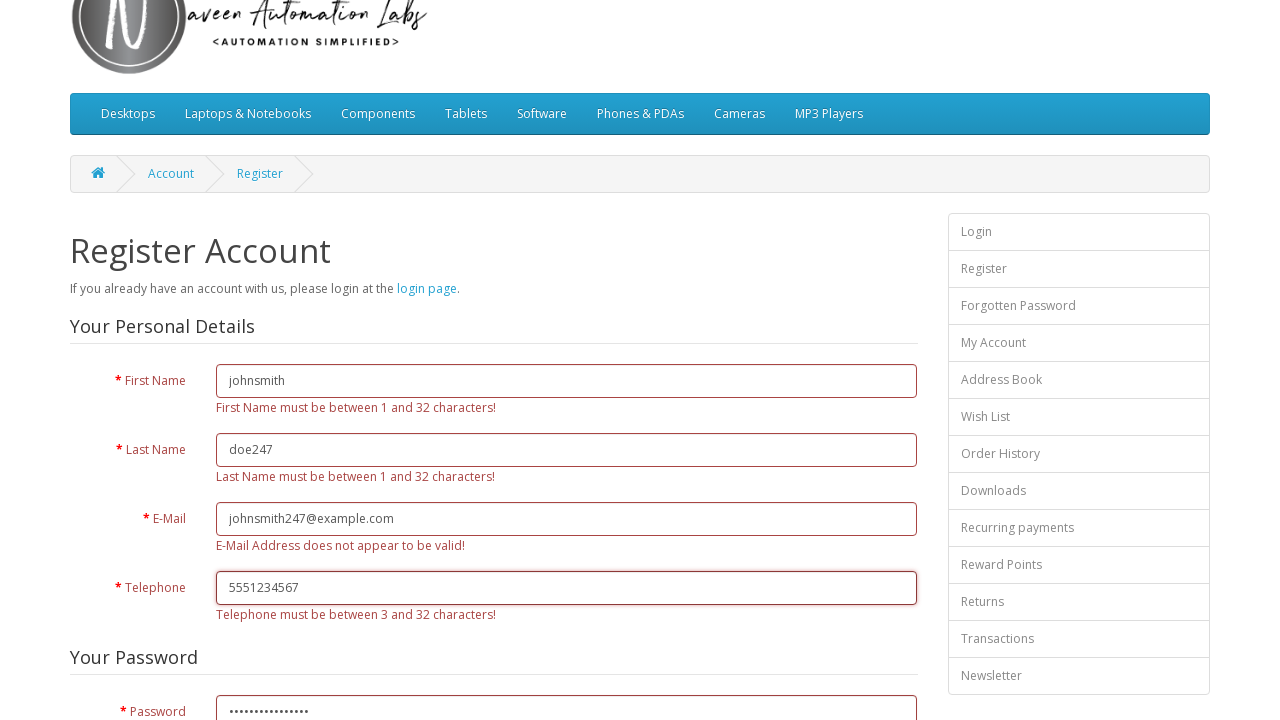

Filled confirm password field with 'TestPassword@456' on input[name='confirm'][type='password']
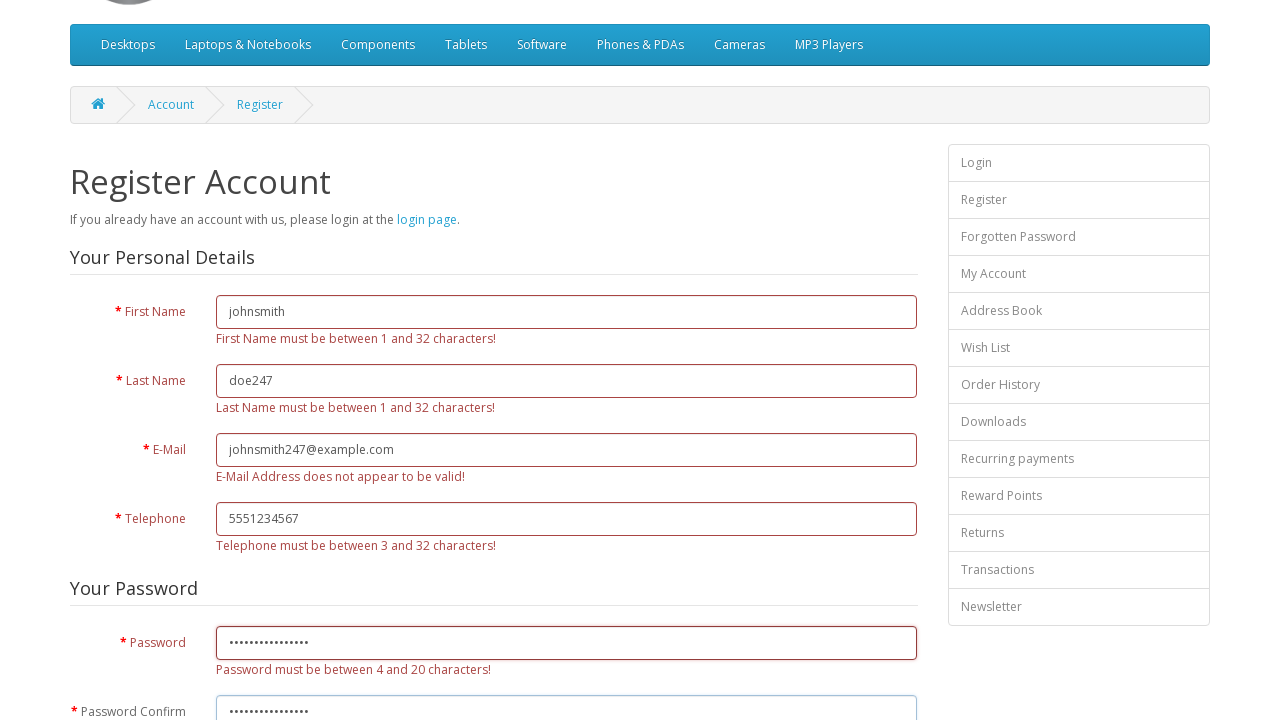

Clicked terms and conditions agreement checkbox at (825, 424) on input[name='agree'][type='checkbox']
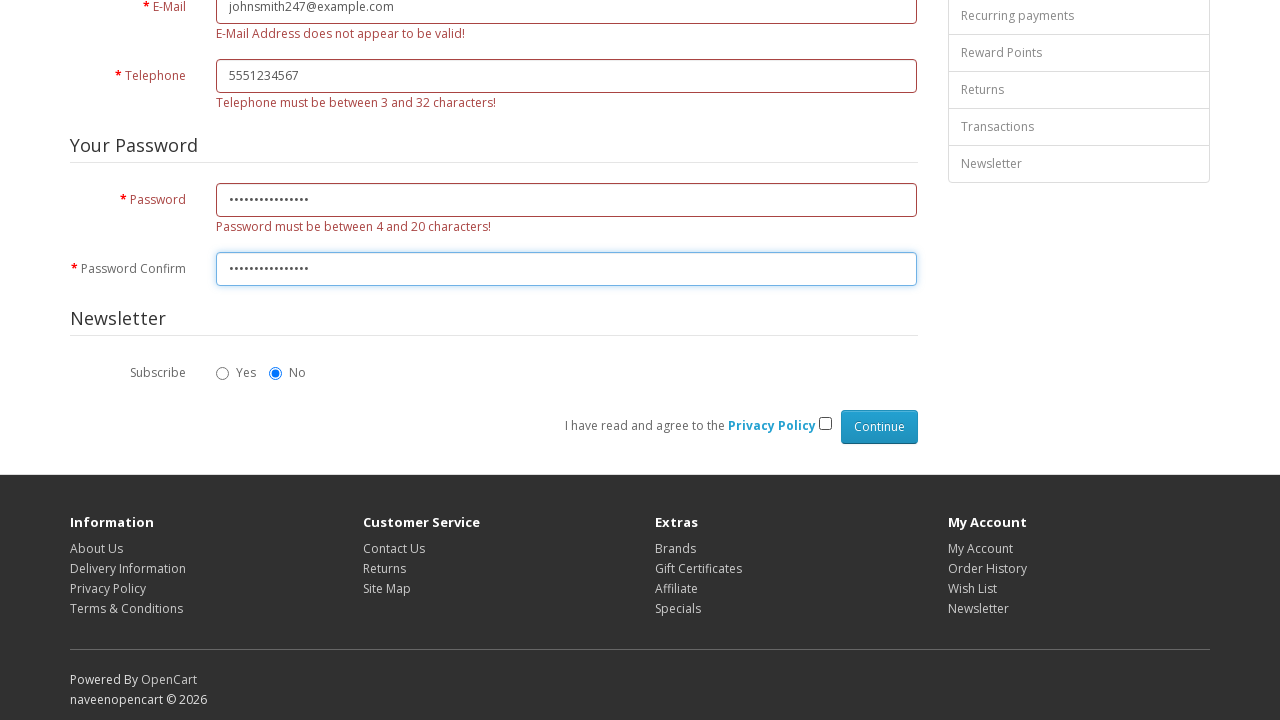

Clicked submit button to complete account registration at (879, 427) on input[type='submit']
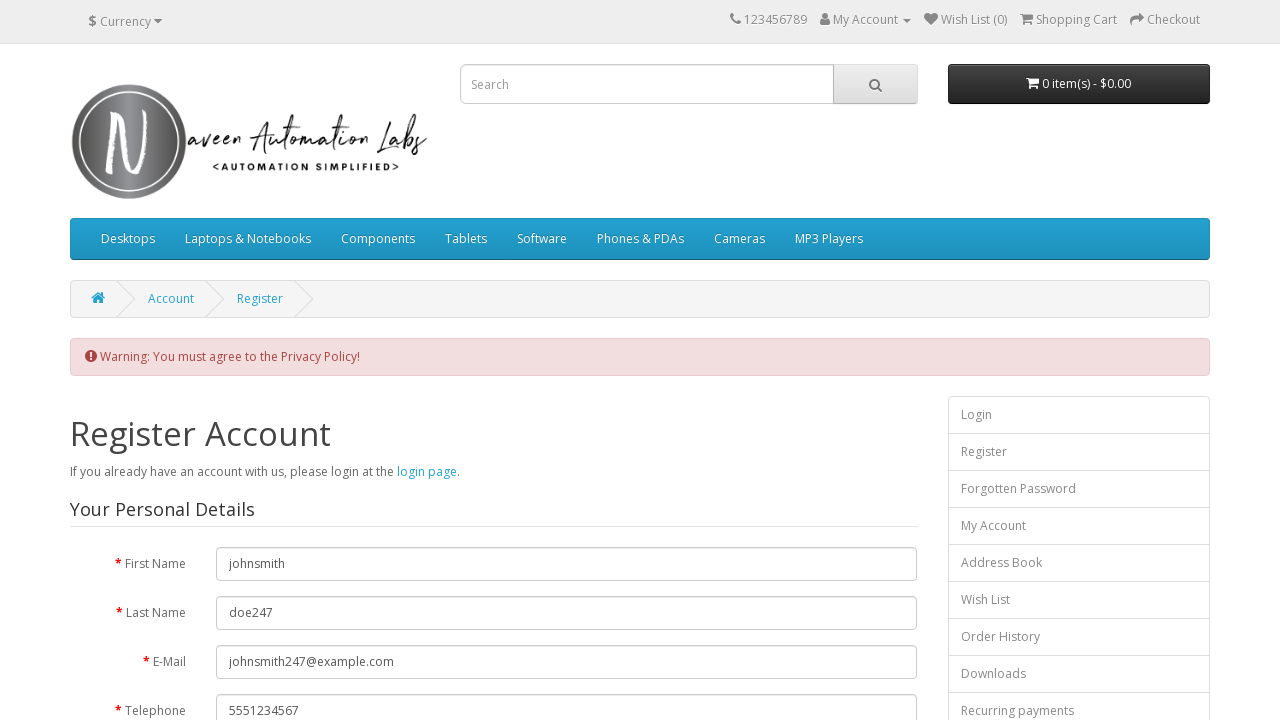

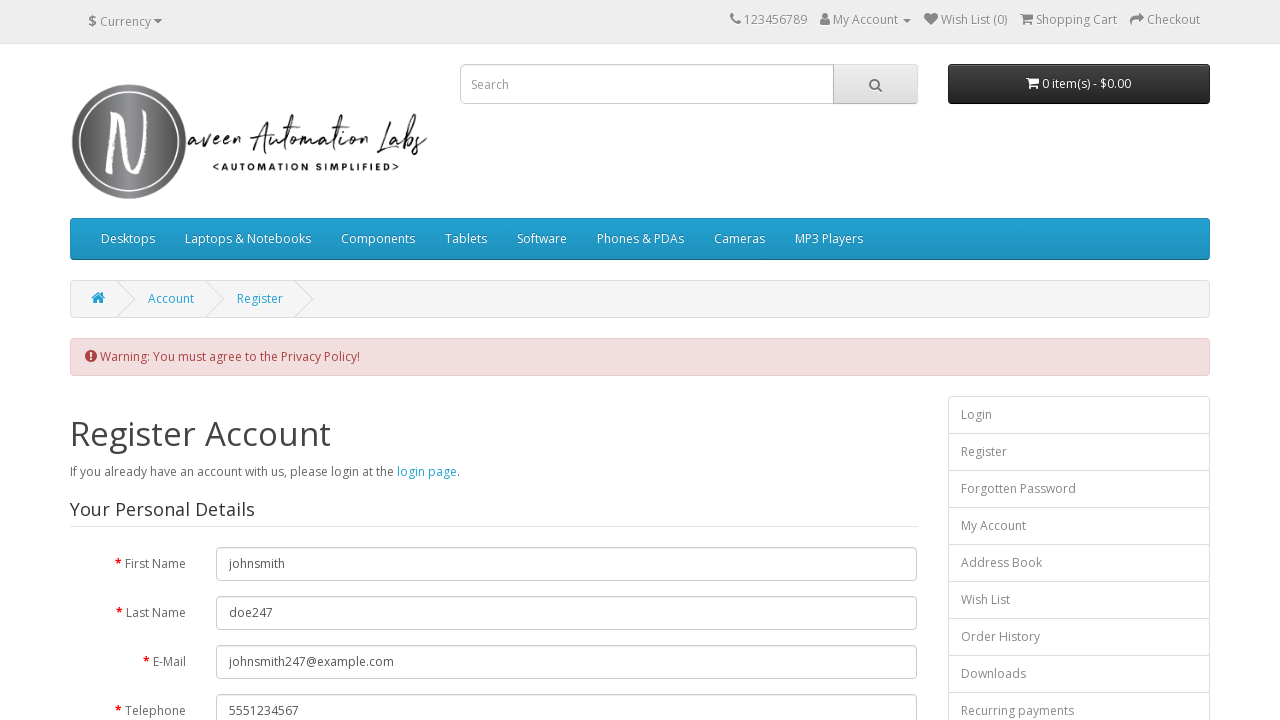